Tests JavaScript scrolling functionality by scrolling to the bottom of the page and then back to the top.

Starting URL: https://techproeducation.com

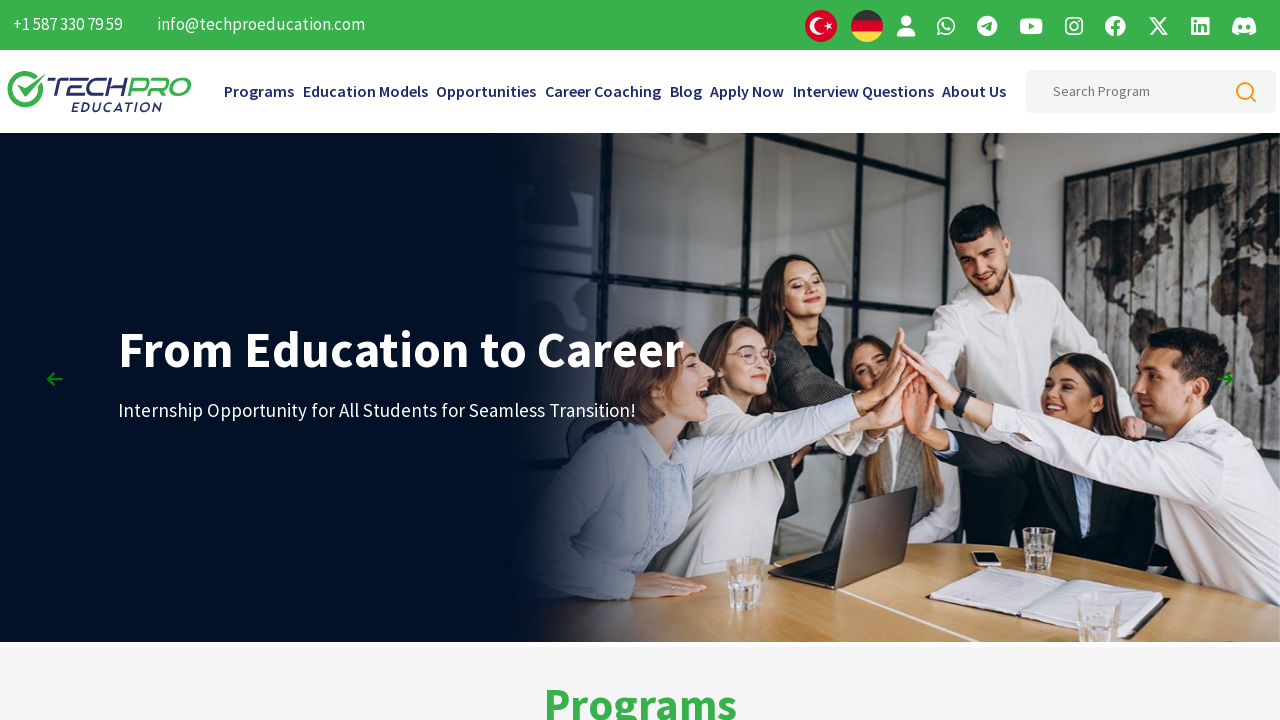

Scrolled to the bottom of the page using JavaScript
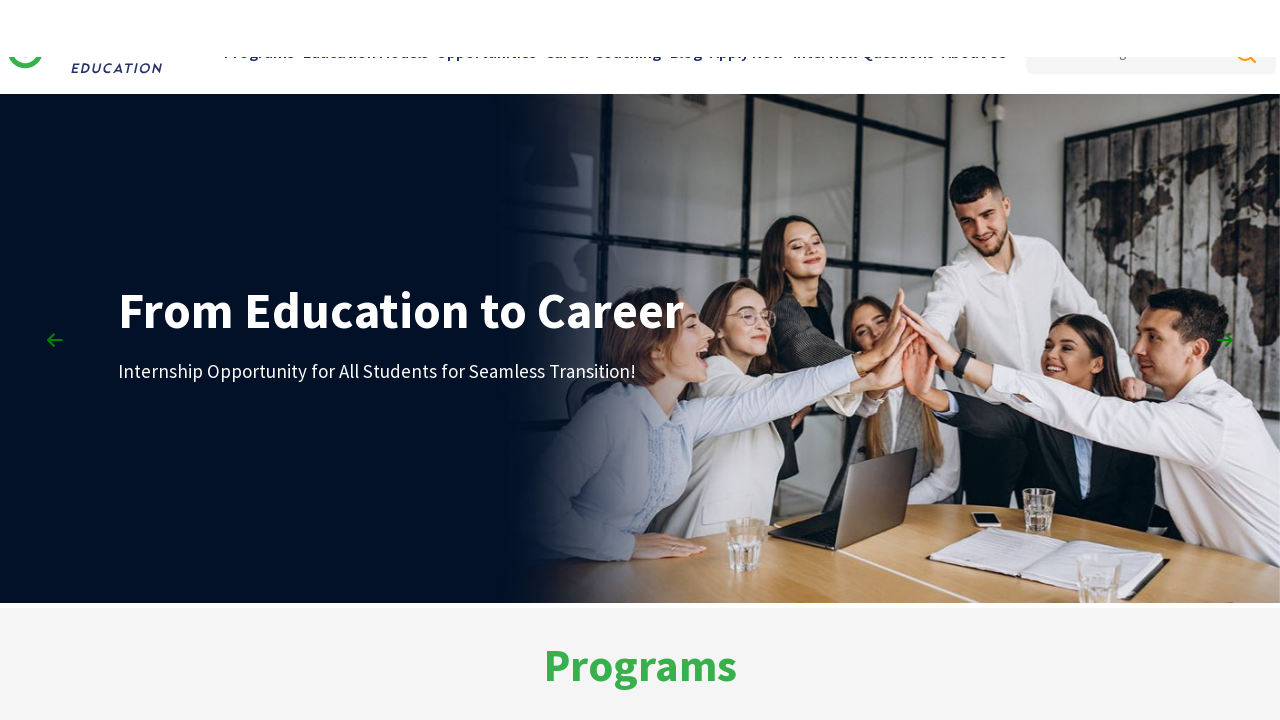

Waited 1 second for scroll animation to complete
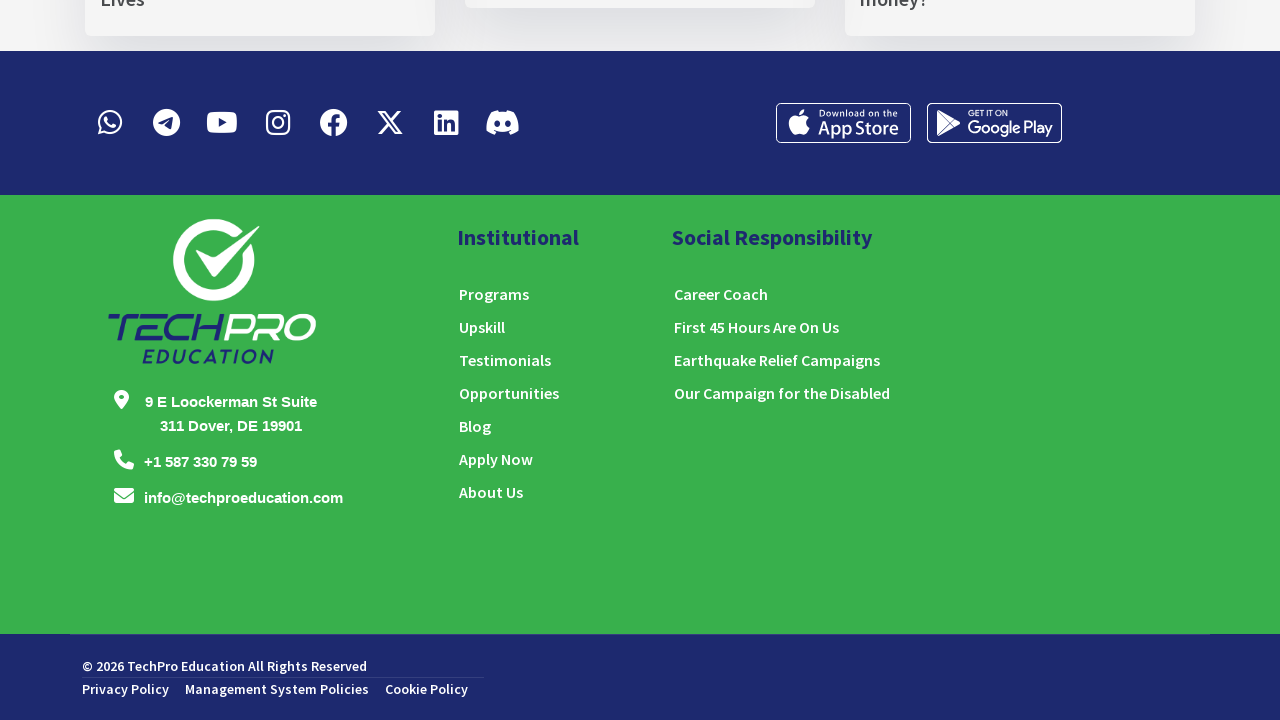

Scrolled back to the top of the page using JavaScript
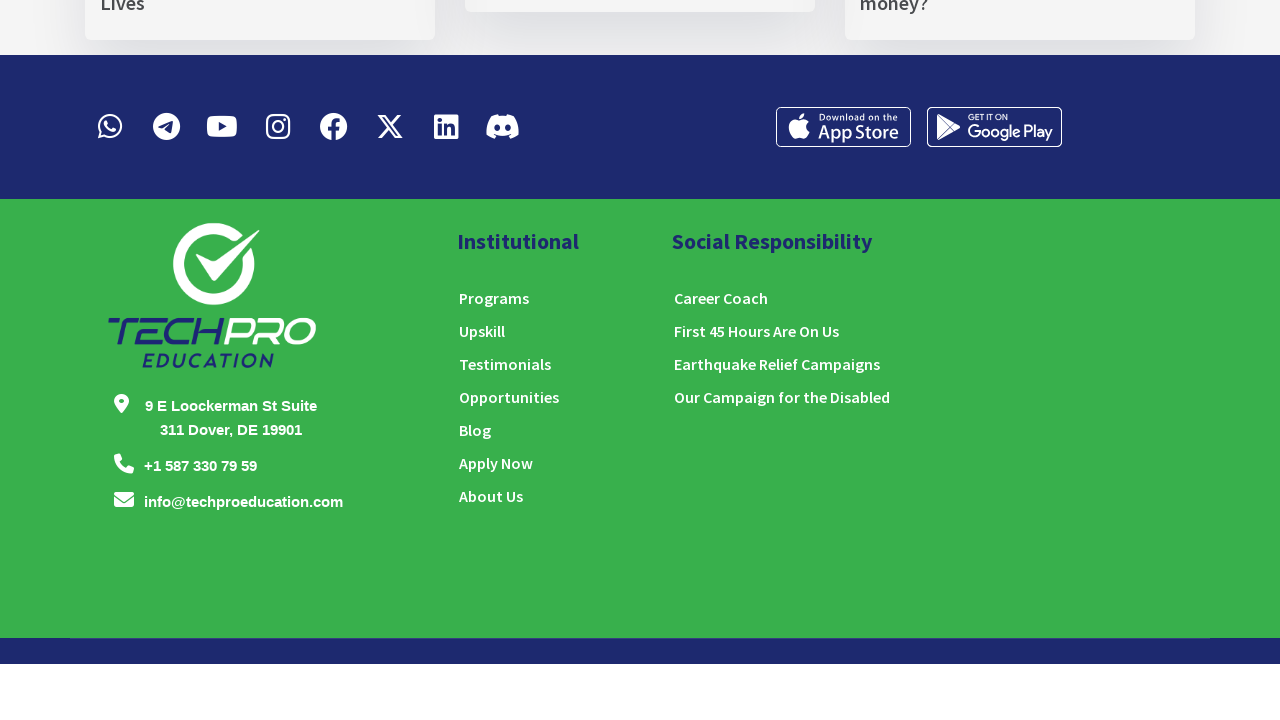

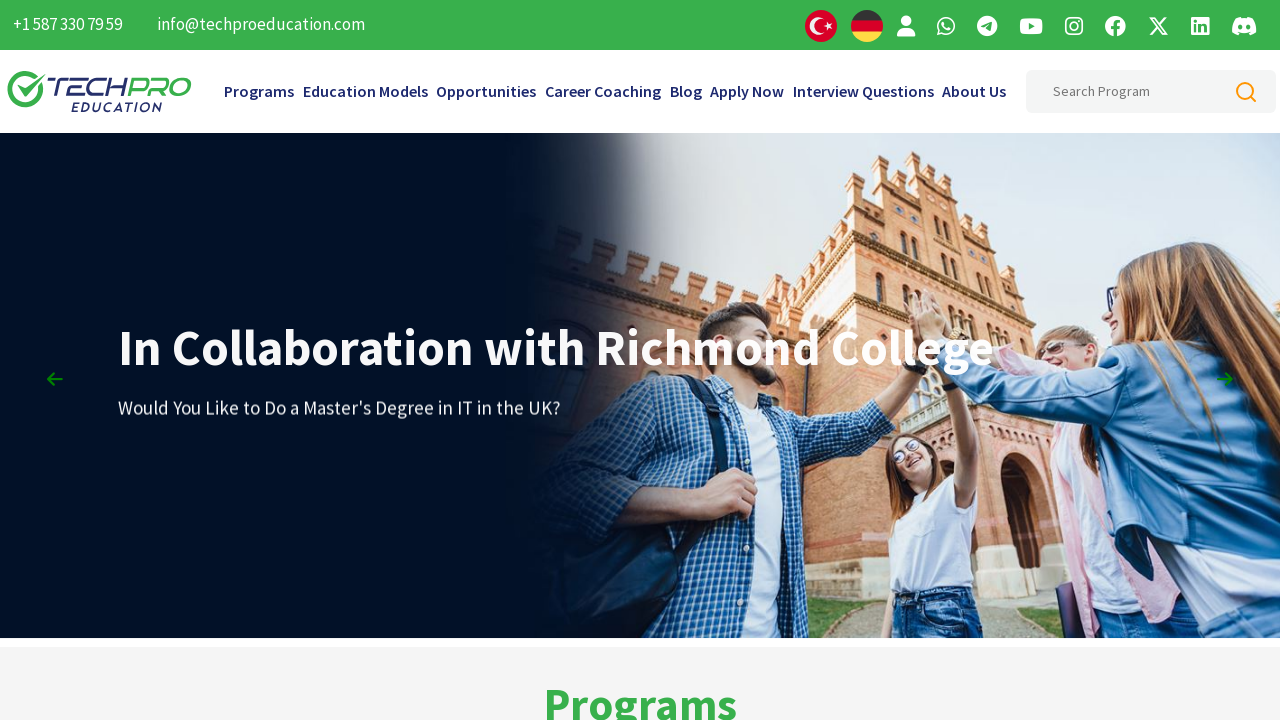